Waits for an alert to appear on the page, validates its text content, and then accepts the alert

Starting URL: http://only-testing-blog.blogspot.com/2014/01/new-testing.html?

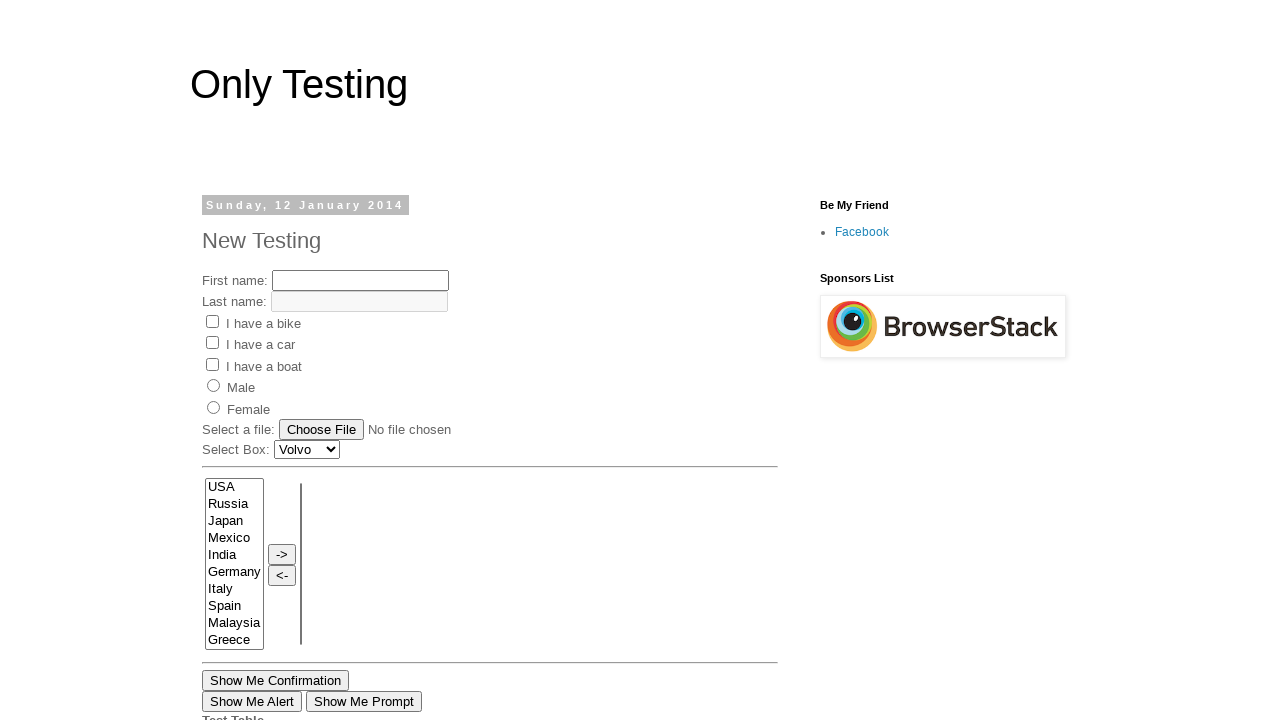

Navigated to the test page
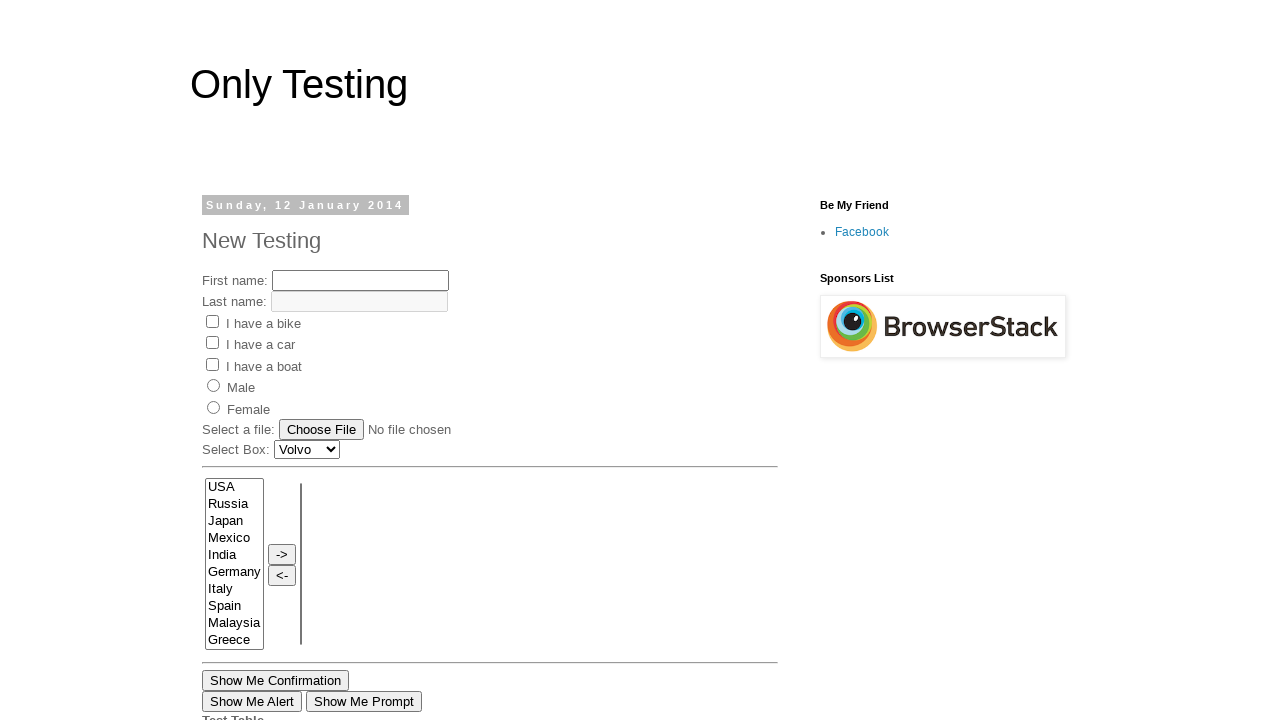

Waited 1 second for alert to appear
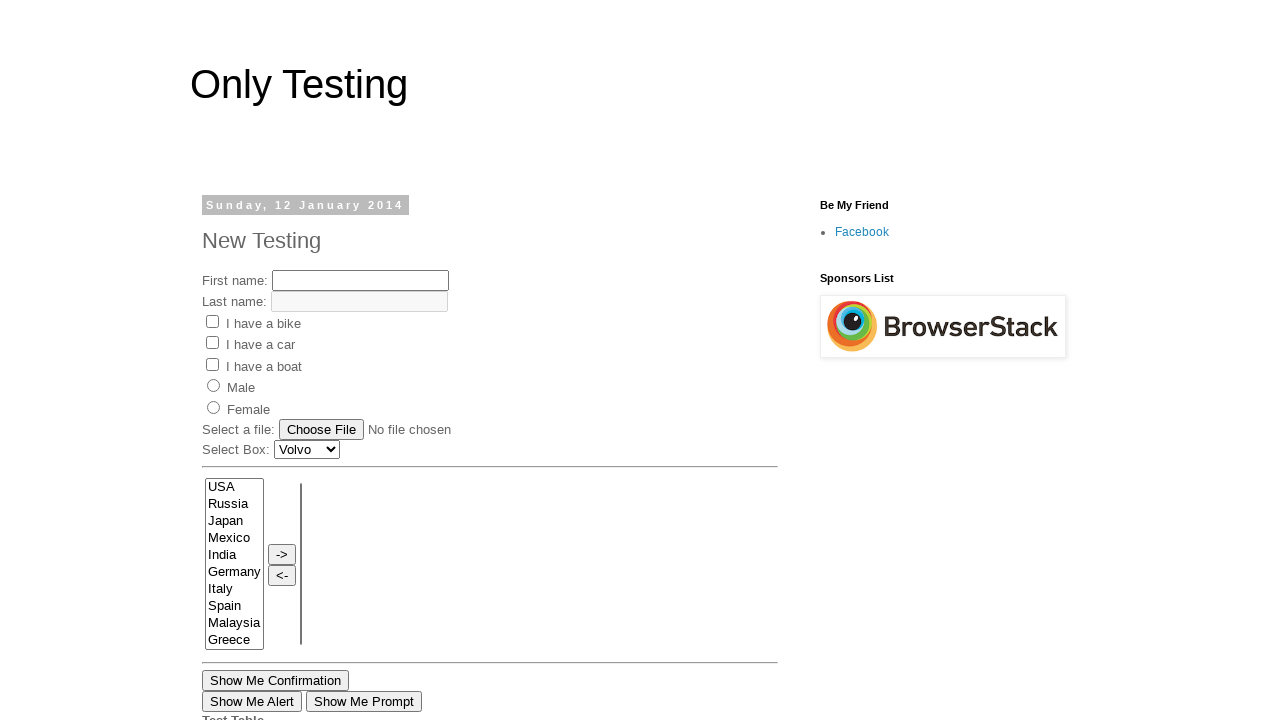

Set up dialog handler to accept alerts
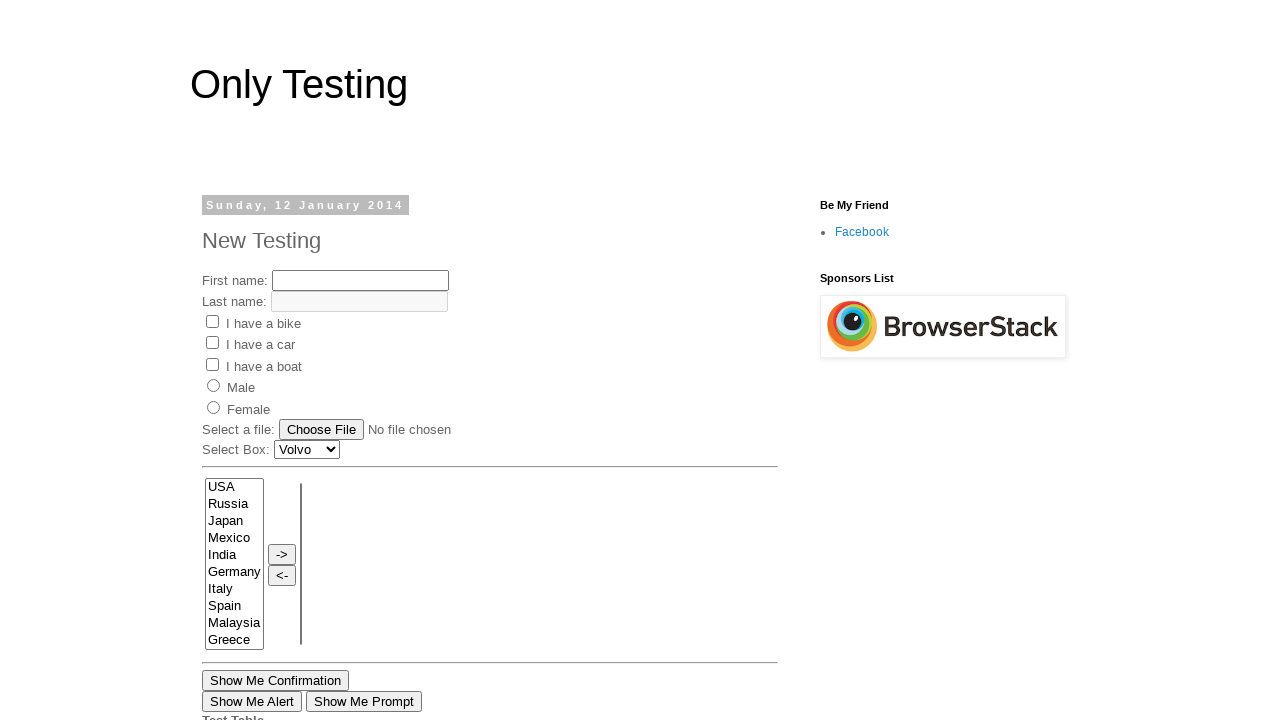

Waited for network to be idle and alert was handled
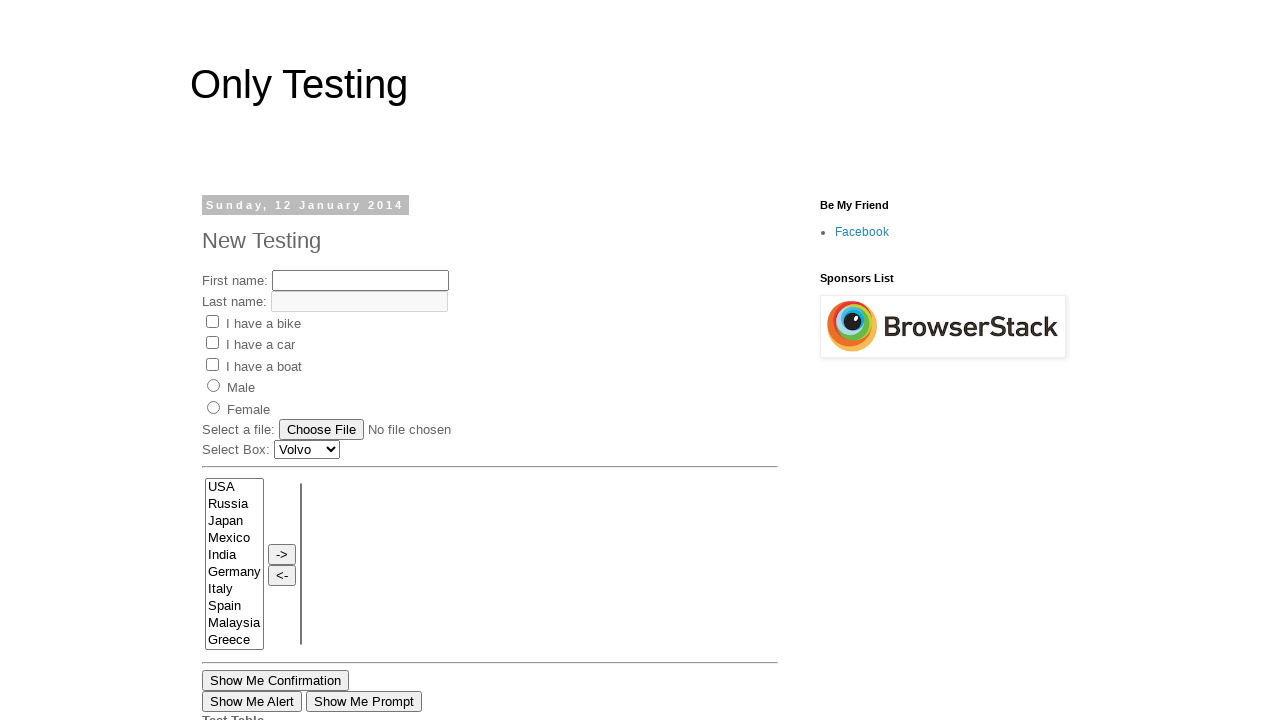

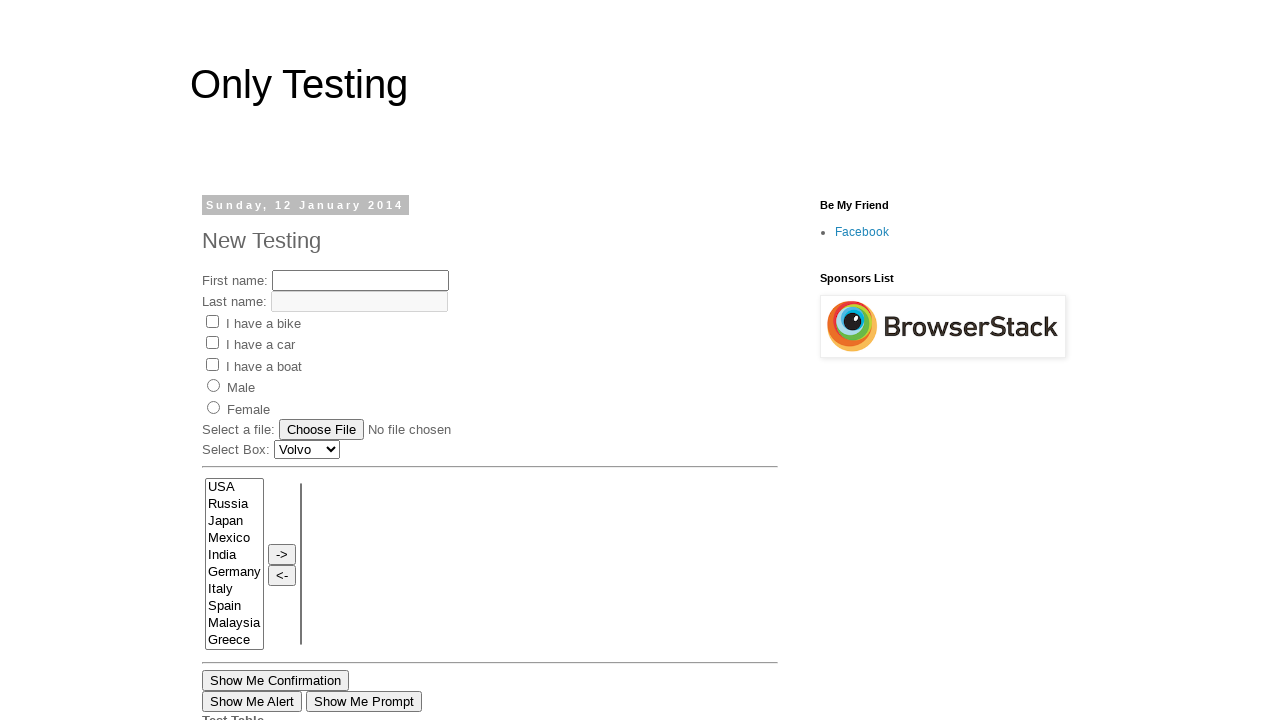